Tests checkbox functionality by clicking a checkbox twice to select and deselect it, and counts total checkboxes on the page

Starting URL: https://rahulshettyacademy.com/AutomationPractice/

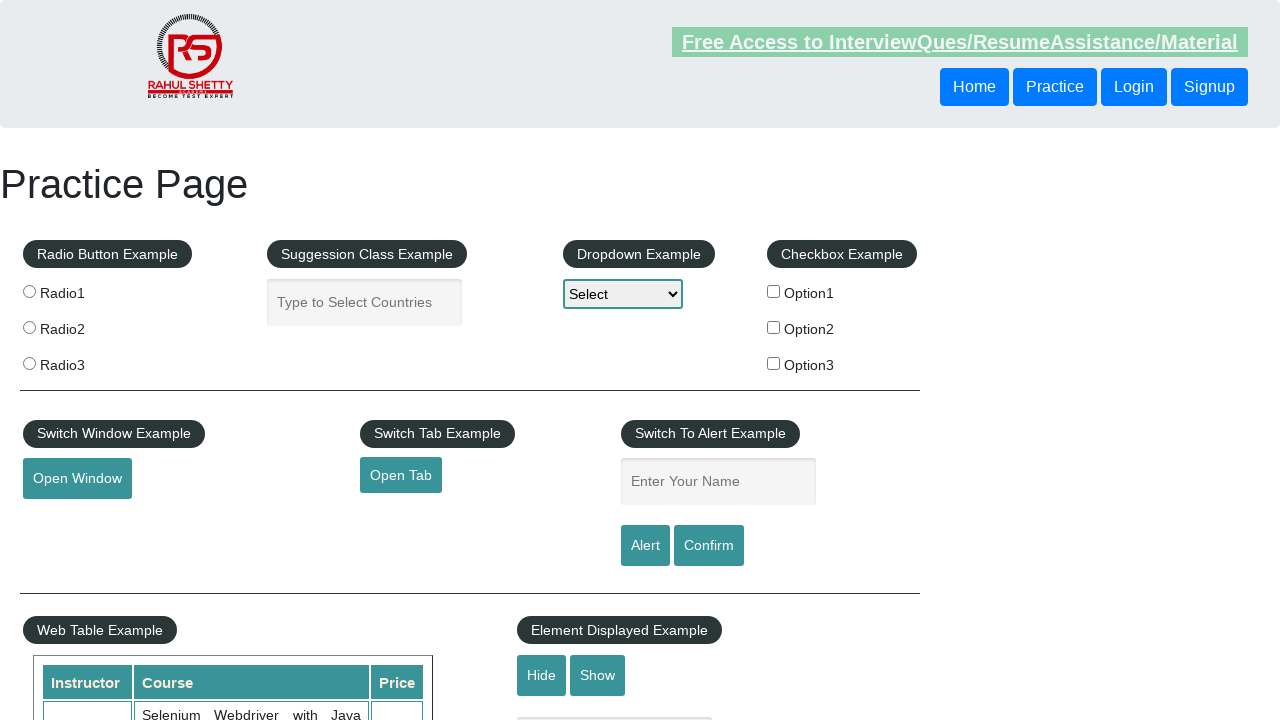

Clicked checkbox #checkBoxOption1 to select it at (774, 291) on #checkBoxOption1
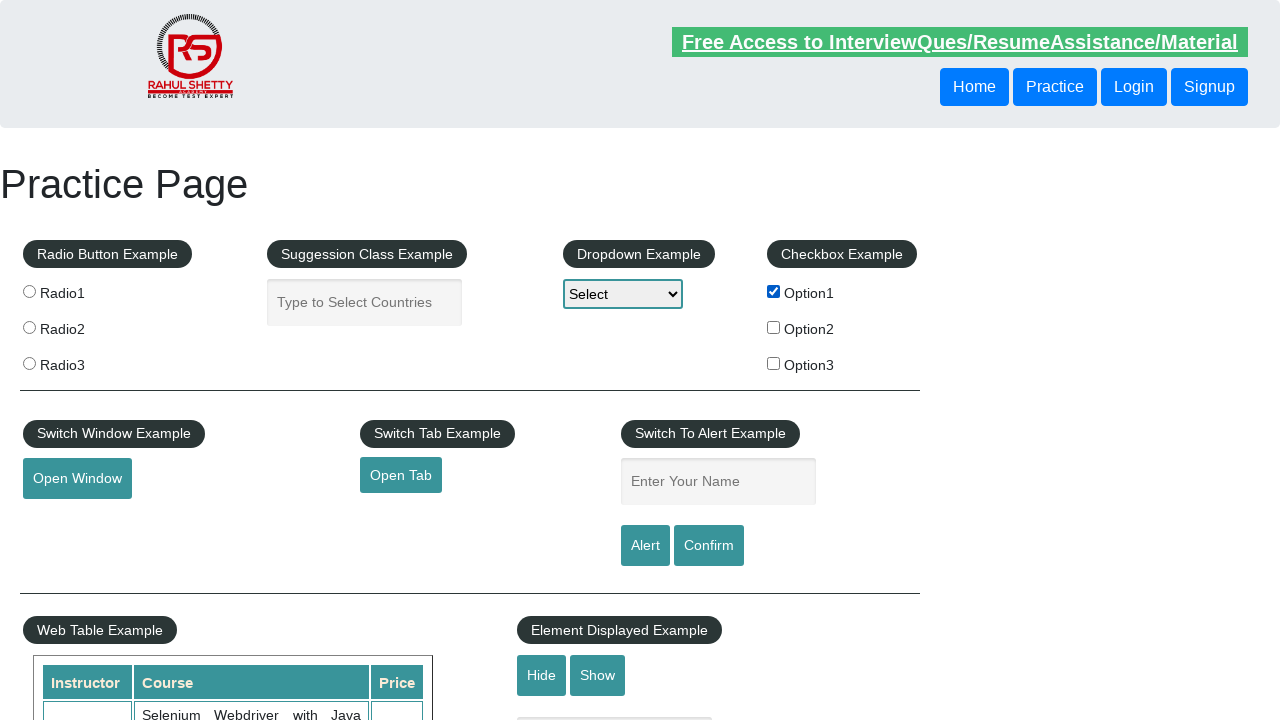

Verified checkbox #checkBoxOption1 is selected
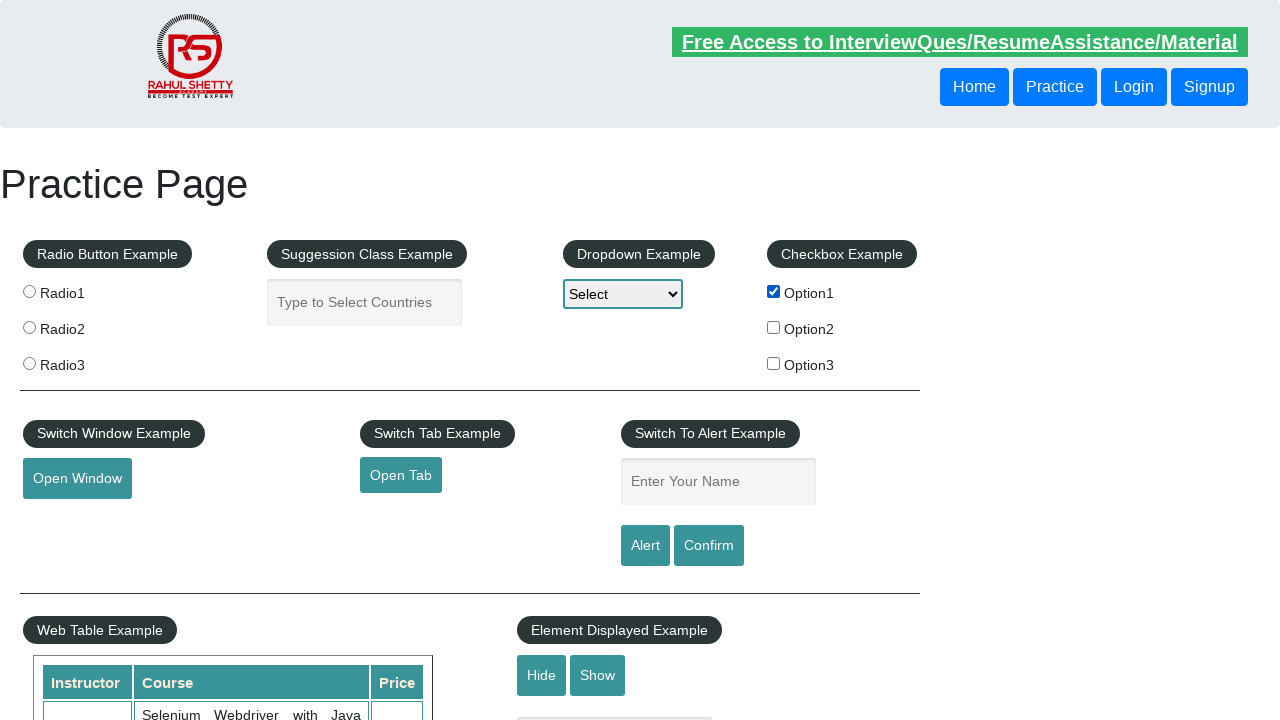

Clicked checkbox #checkBoxOption1 again to deselect it at (774, 291) on #checkBoxOption1
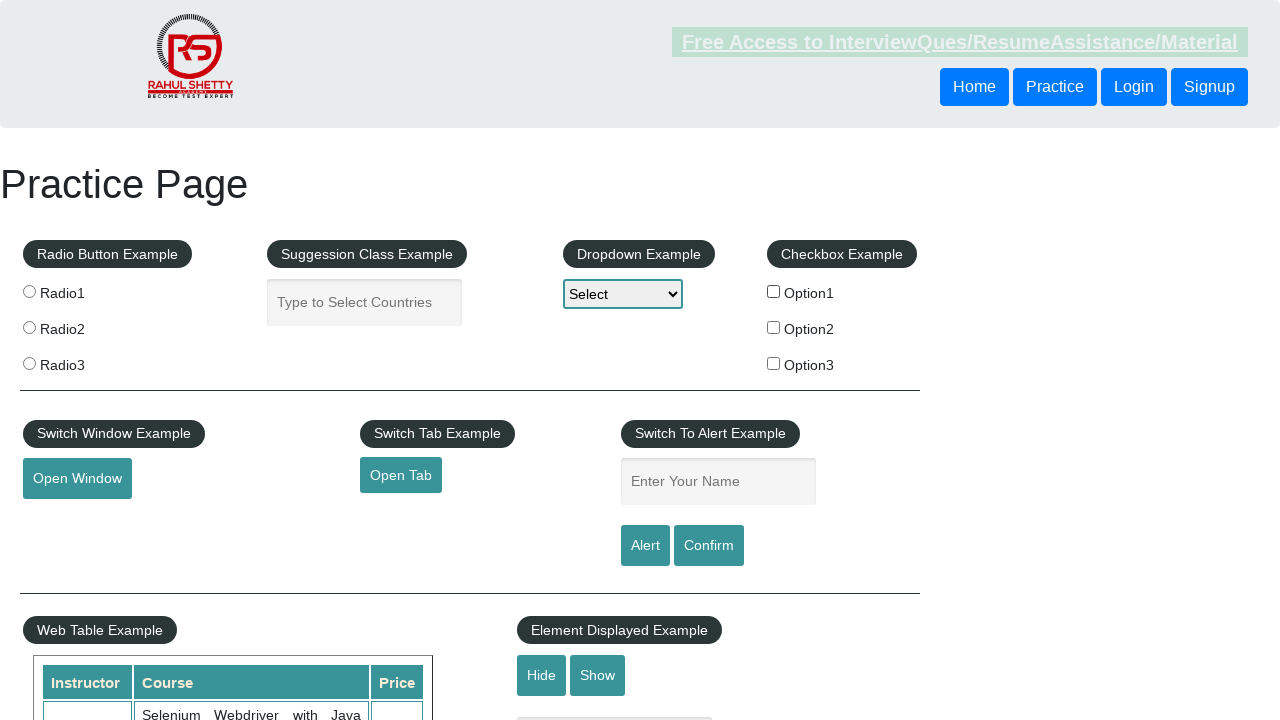

Verified checkbox #checkBoxOption1 is deselected
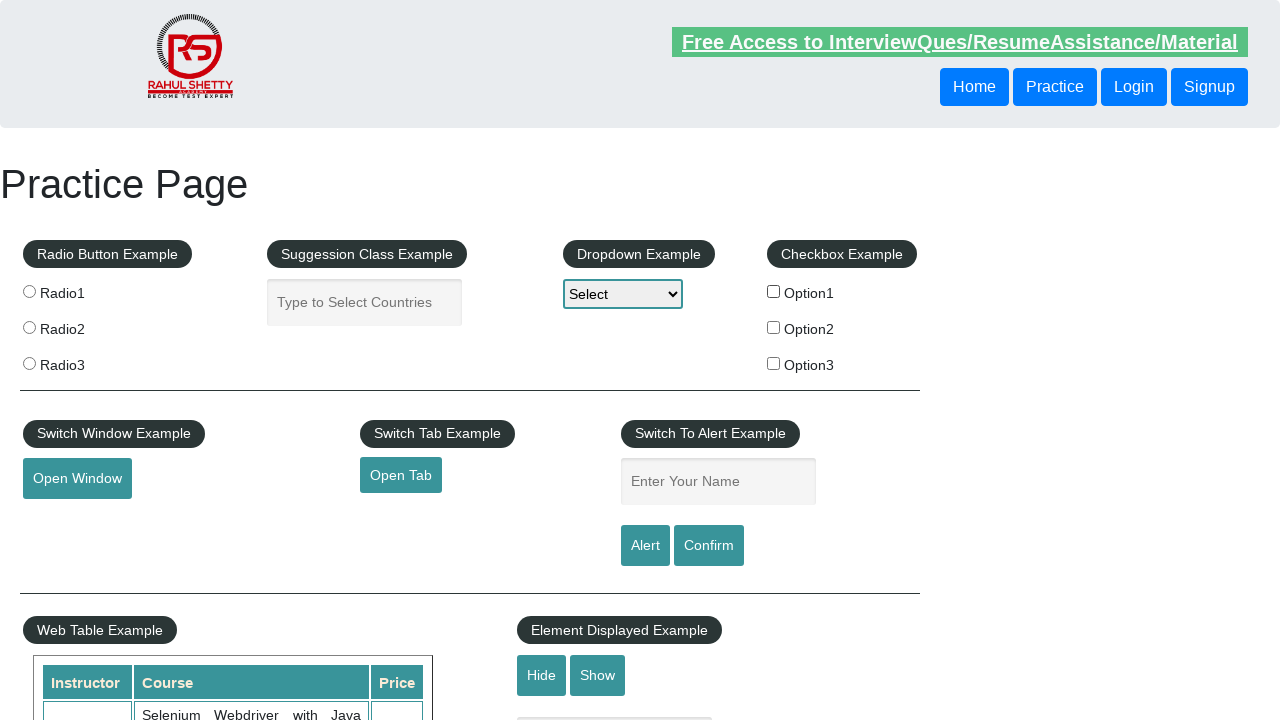

Counted total checkboxes on the page: 3
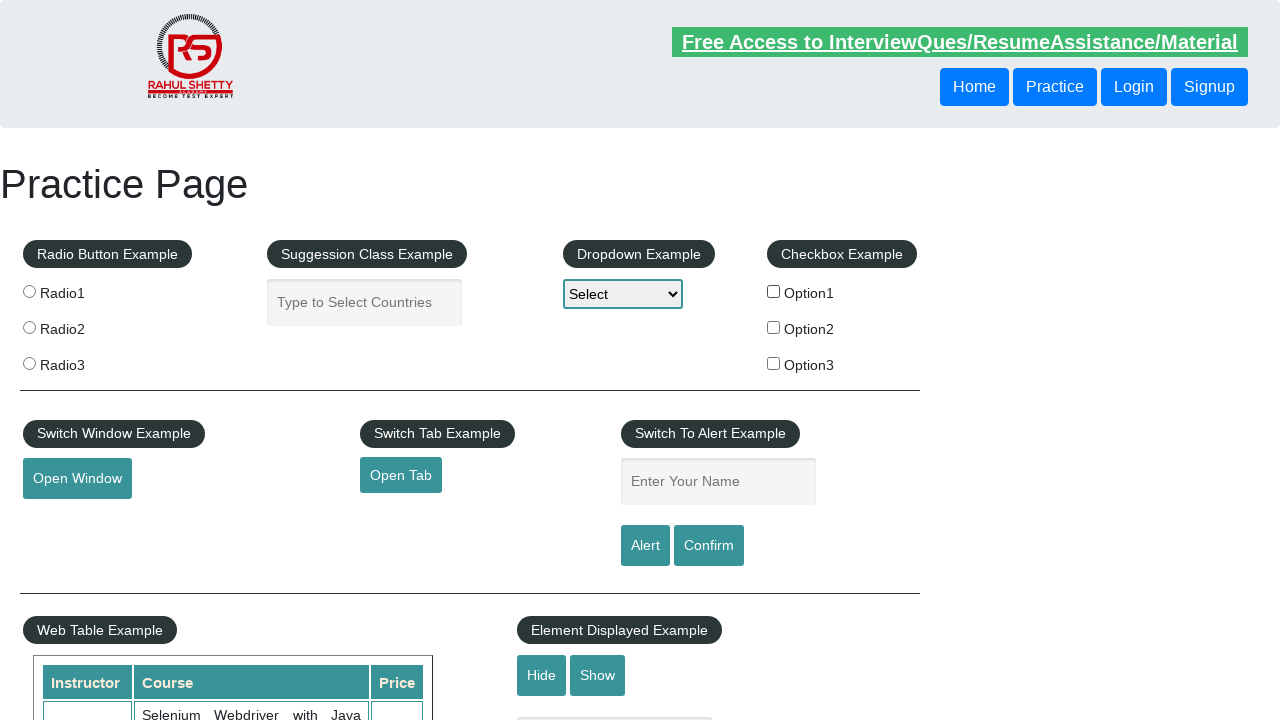

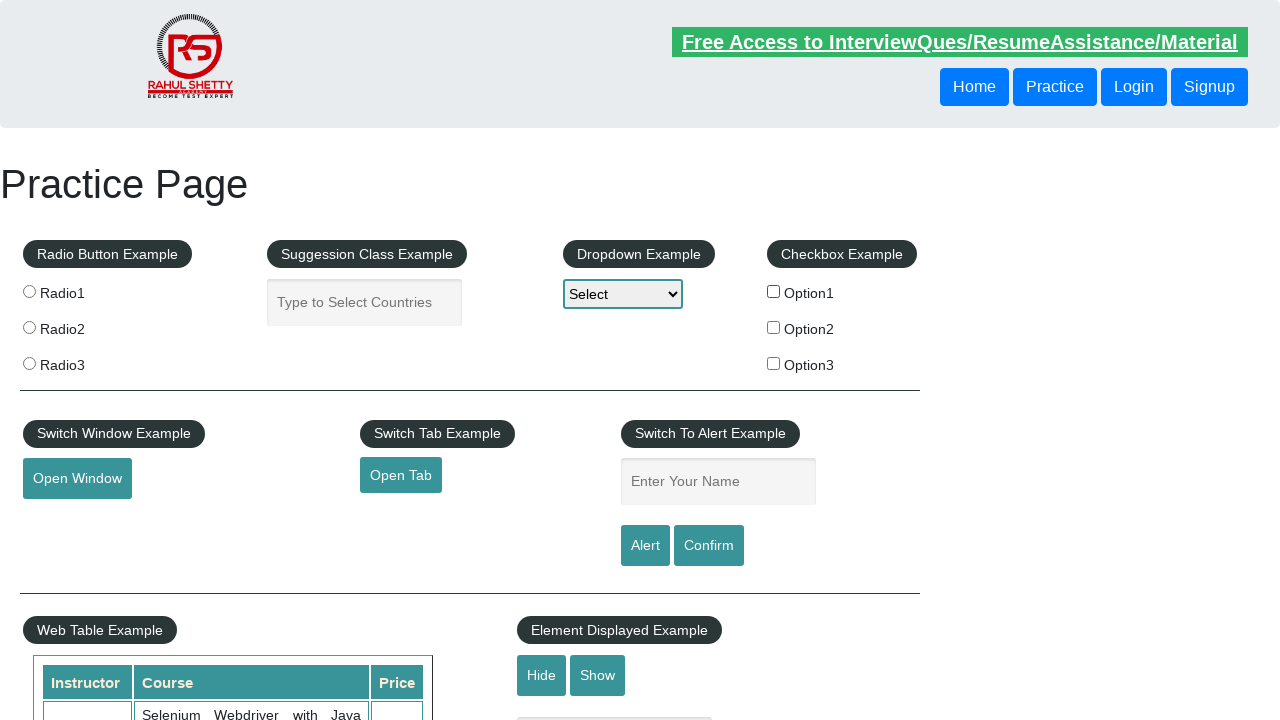